Tests right-click functionality by right-clicking a button and verifying the result message

Starting URL: https://demoqa.com/buttons

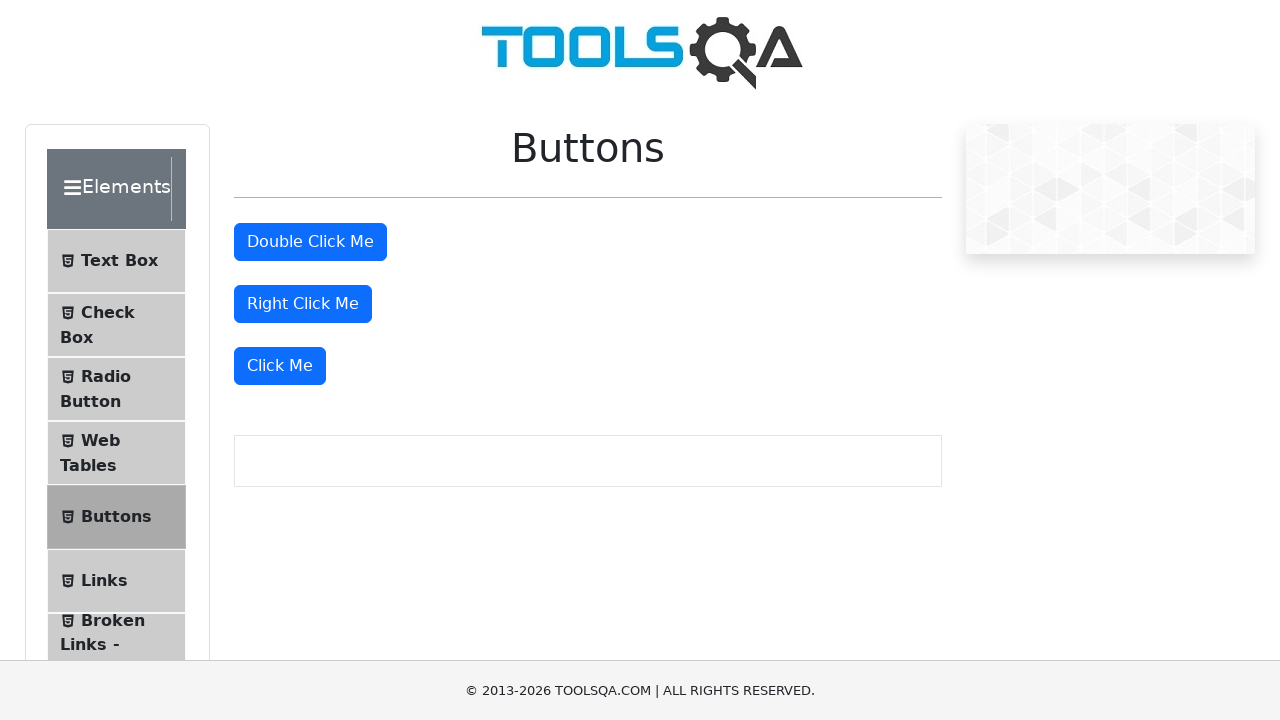

Located the right-click button element
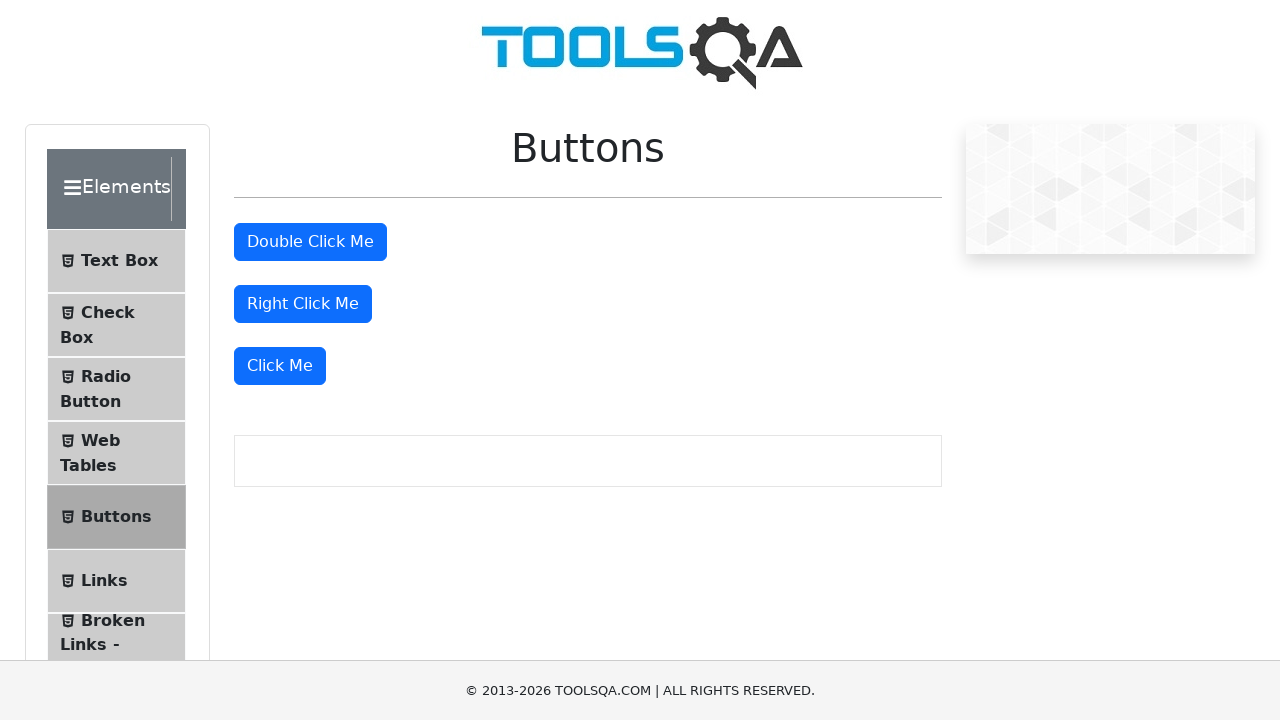

Right-clicked the button at (303, 304) on #rightClickBtn
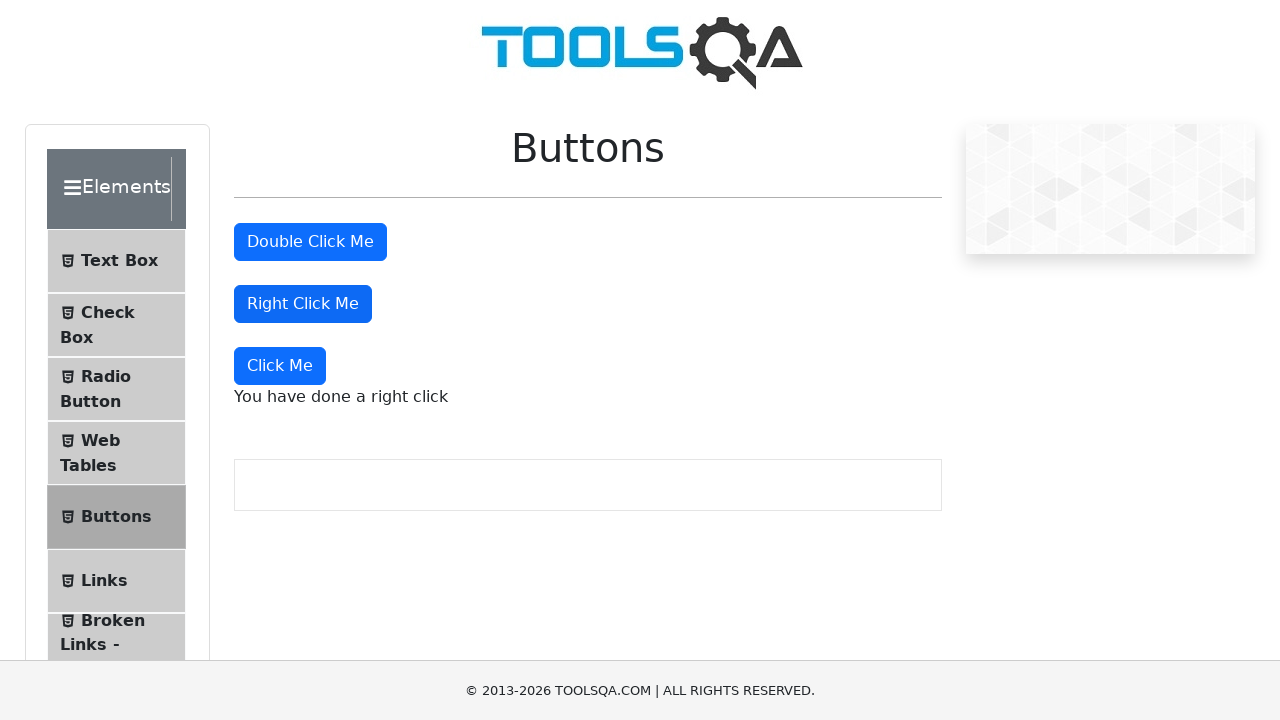

Right-click result message appeared
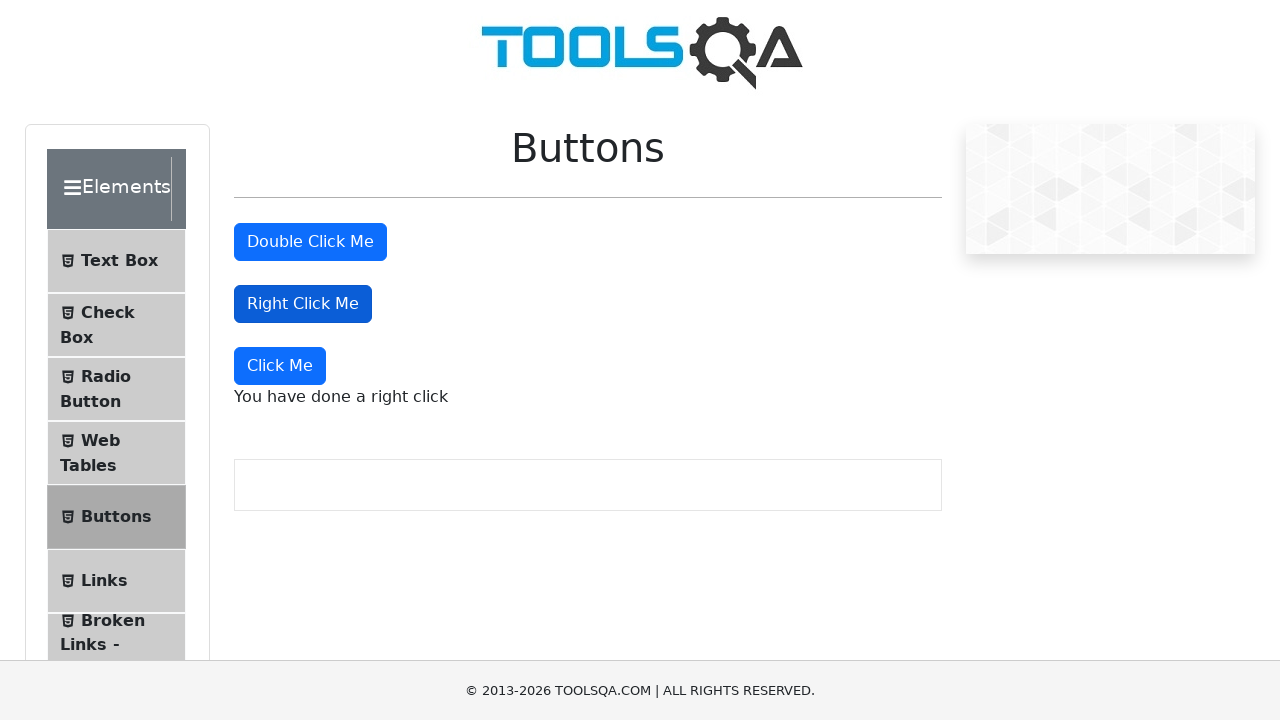

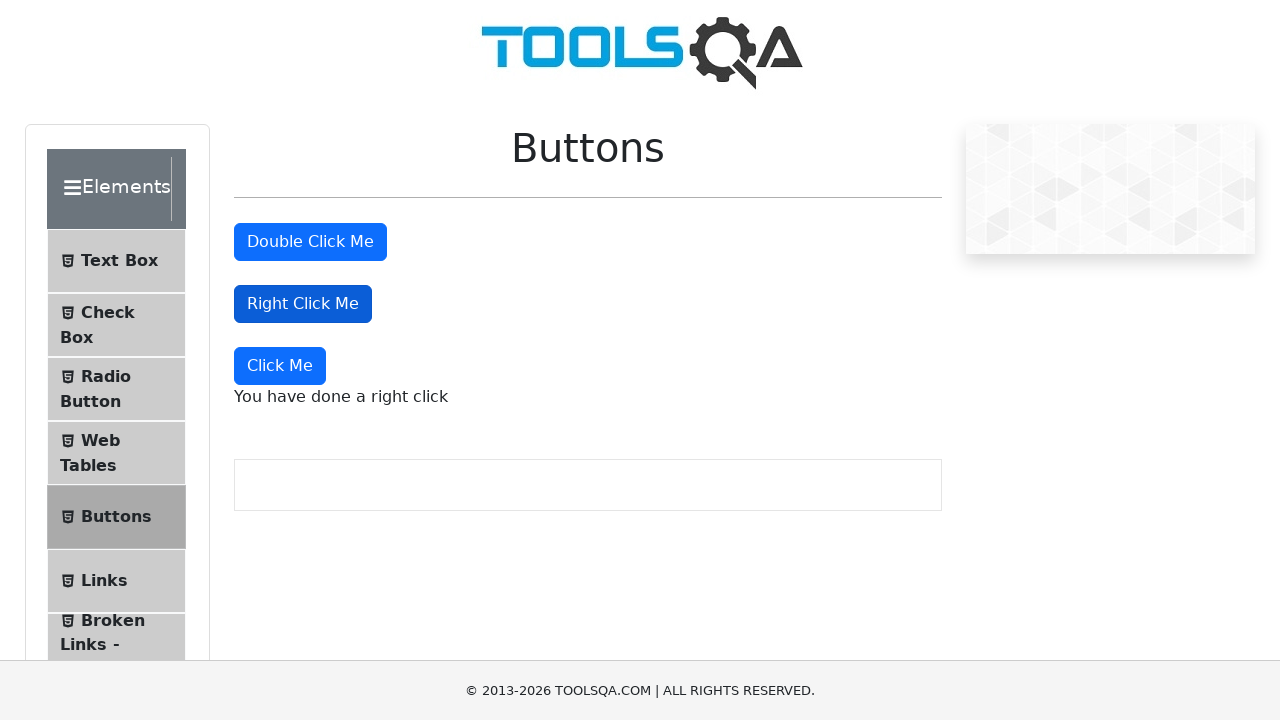